Tests a registration form by filling in first name, last name, and email fields, then submitting the form and verifying the success message is displayed.

Starting URL: http://suninjuly.github.io/registration1.html

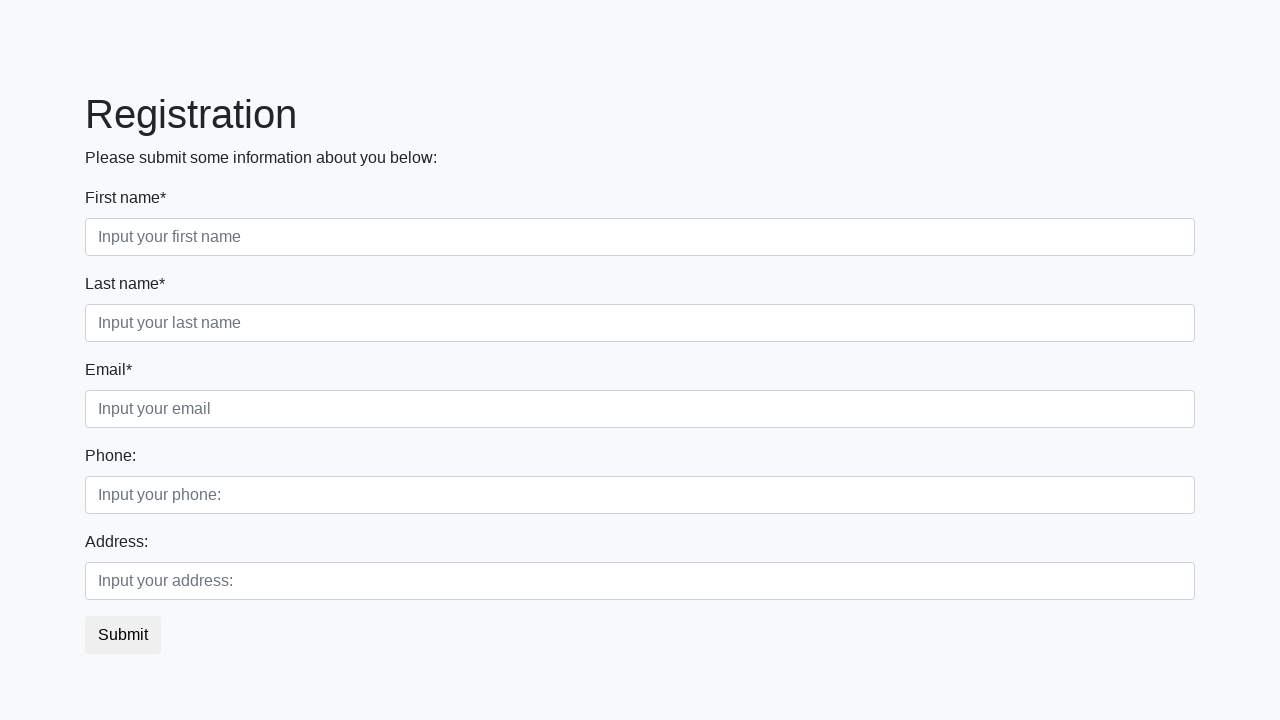

Filled first name field with 'Ivan' on .first_block .first
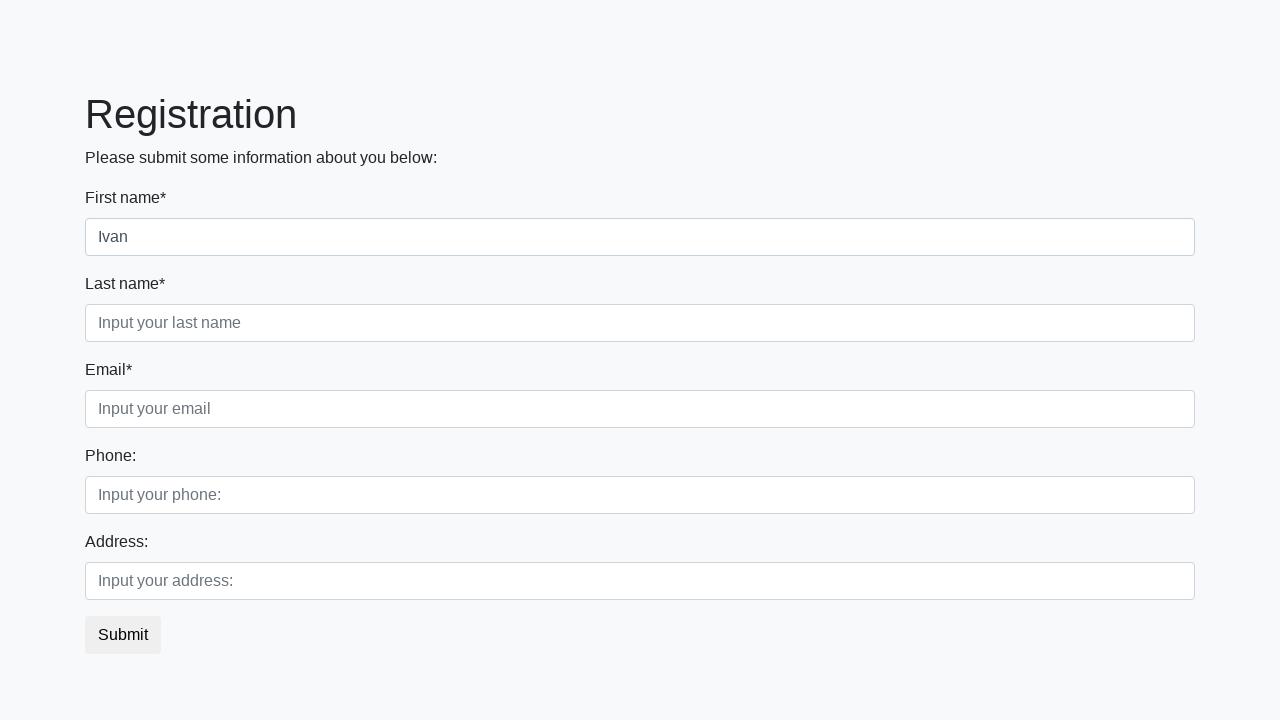

Filled last name field with 'Petrov' on .first_block .second
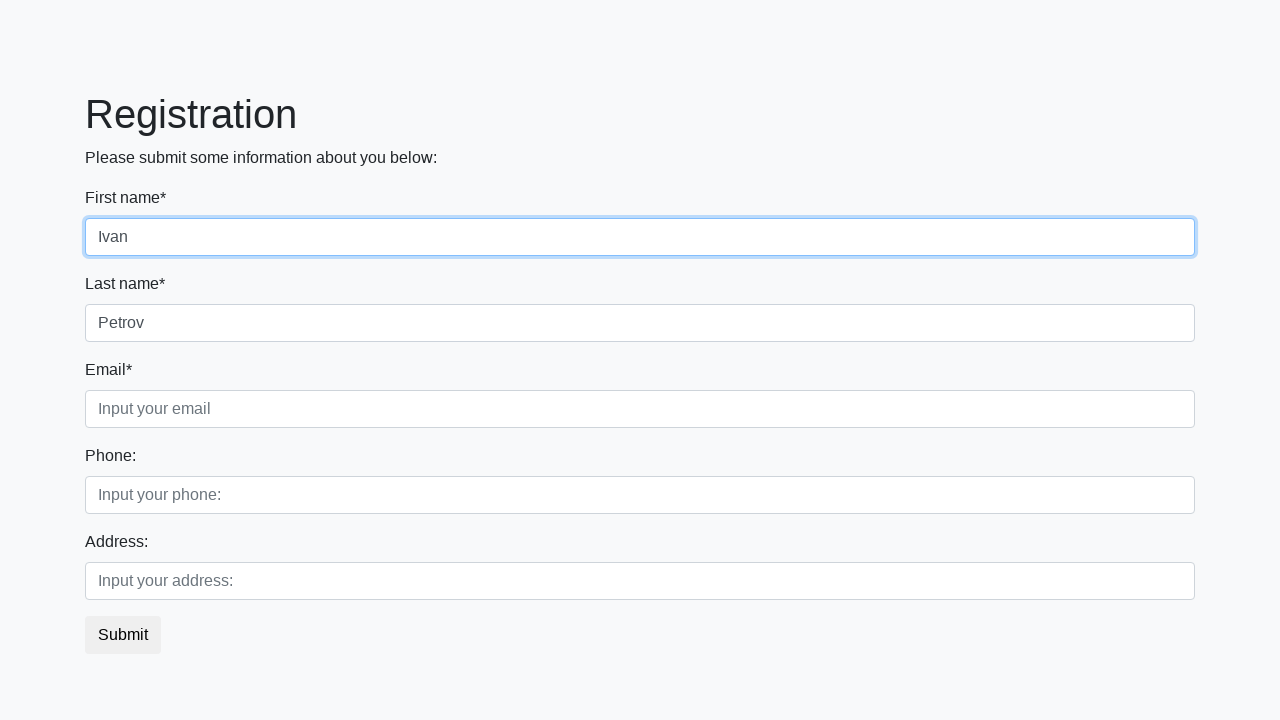

Filled email field with 'Ivan@gmail.com' on .first_block .third
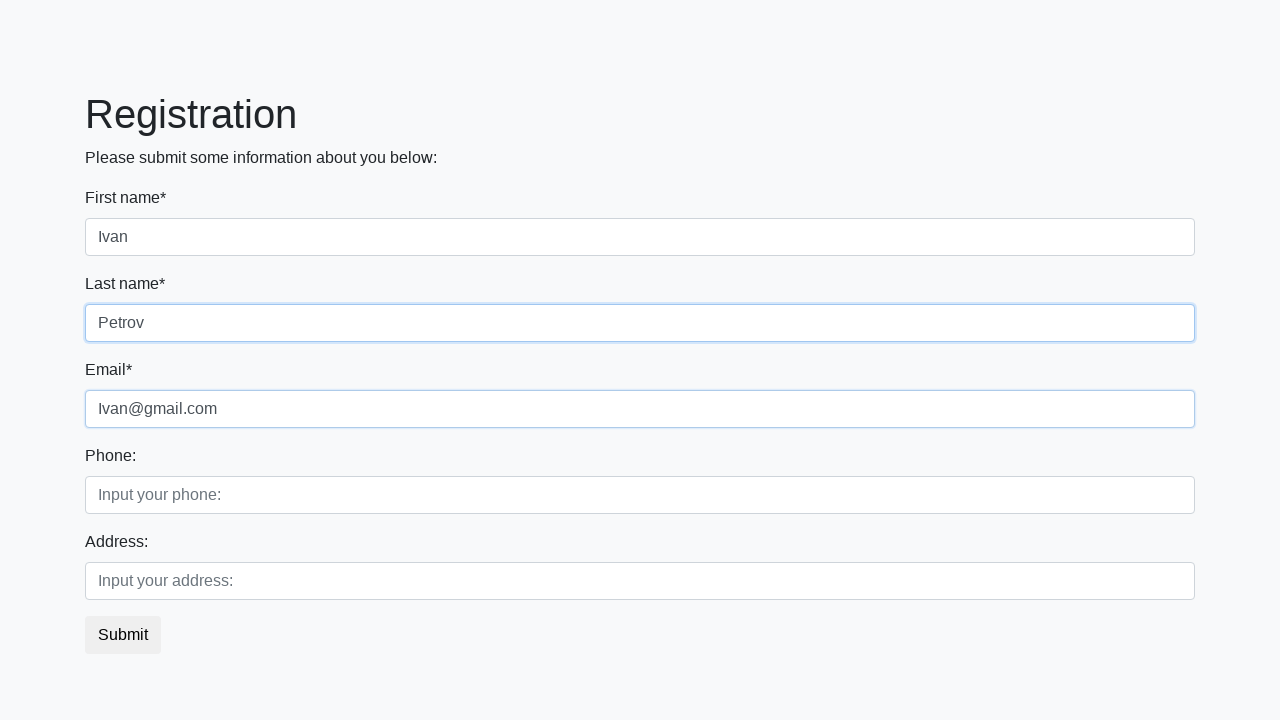

Clicked submit button to register at (123, 635) on button.btn
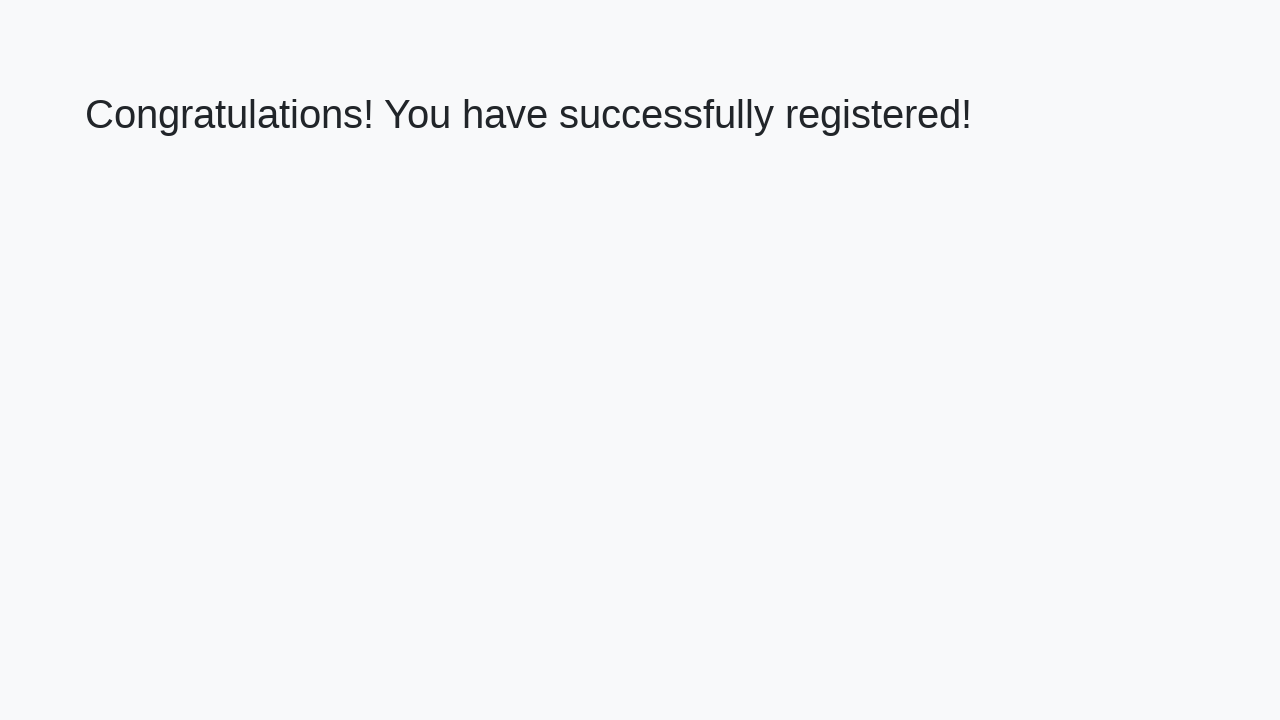

Success message appeared
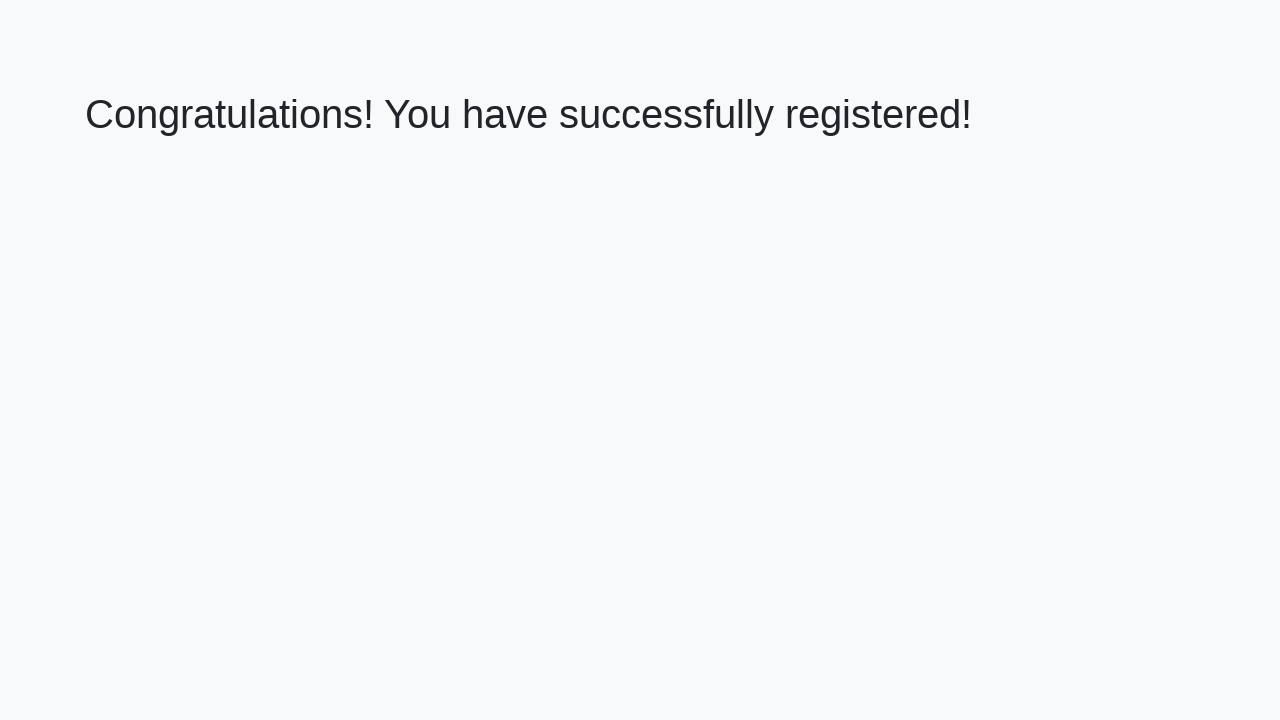

Retrieved success message text
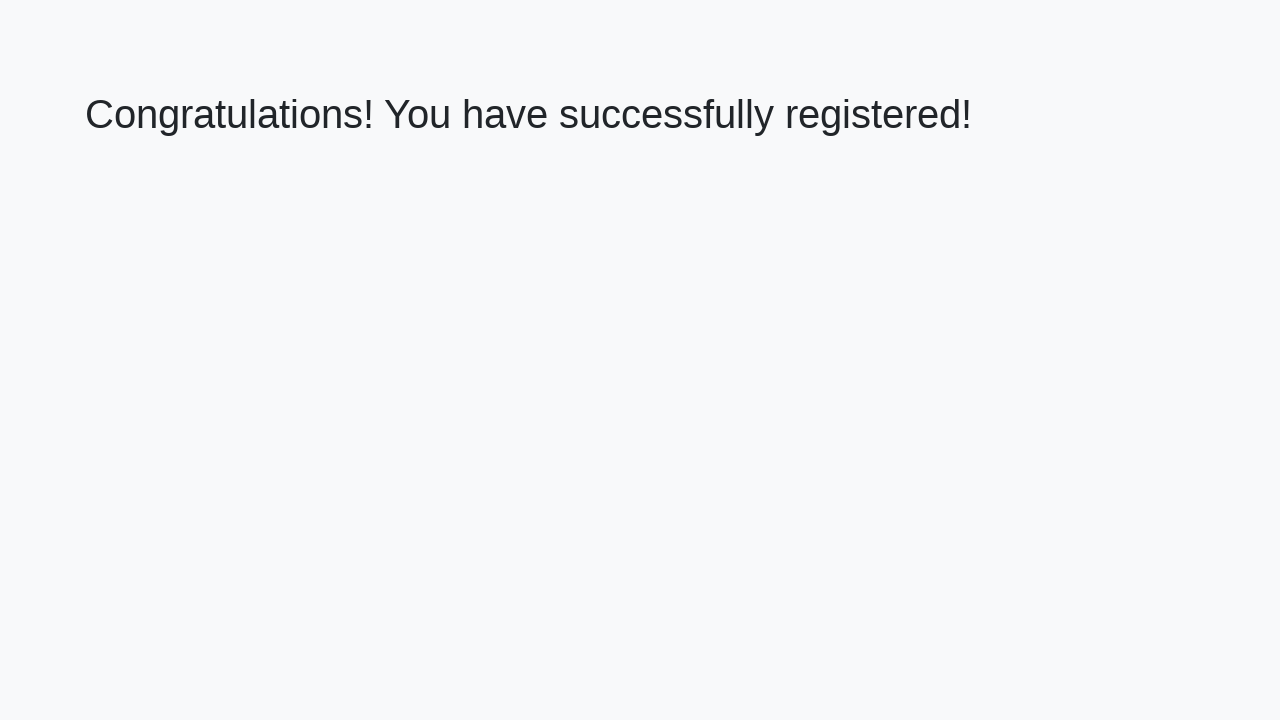

Verified success message: 'Congratulations! You have successfully registered!'
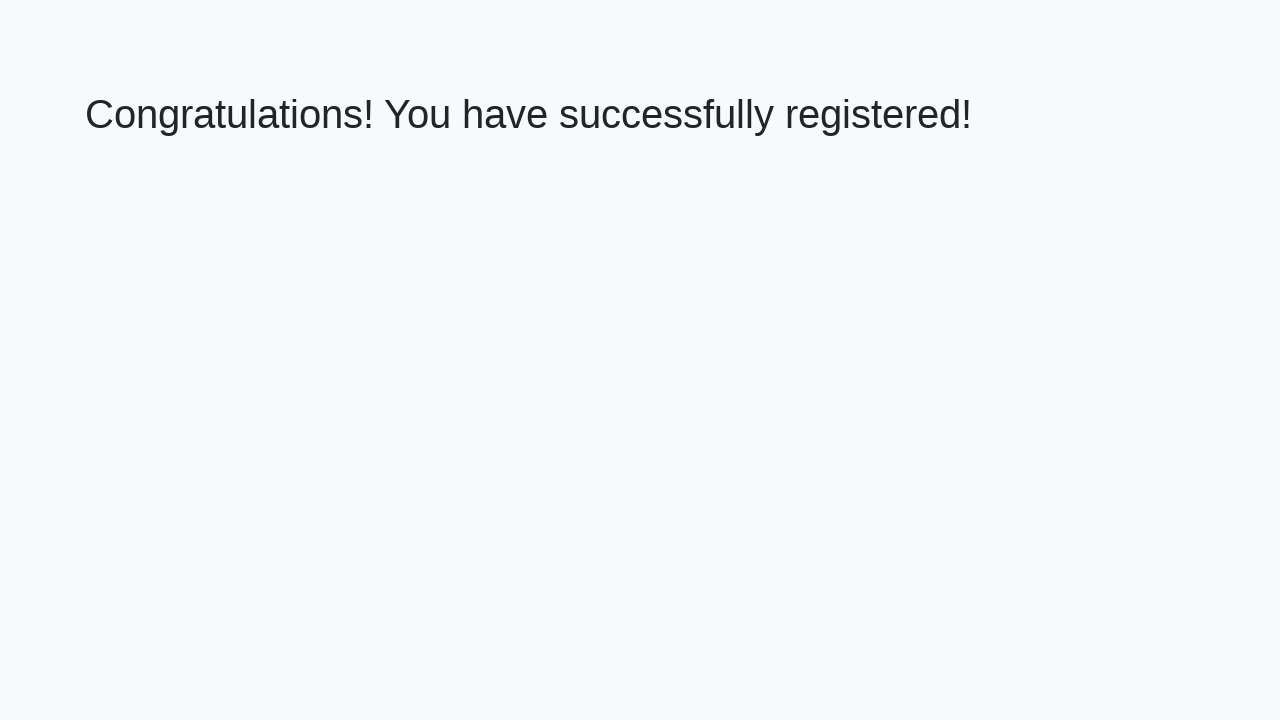

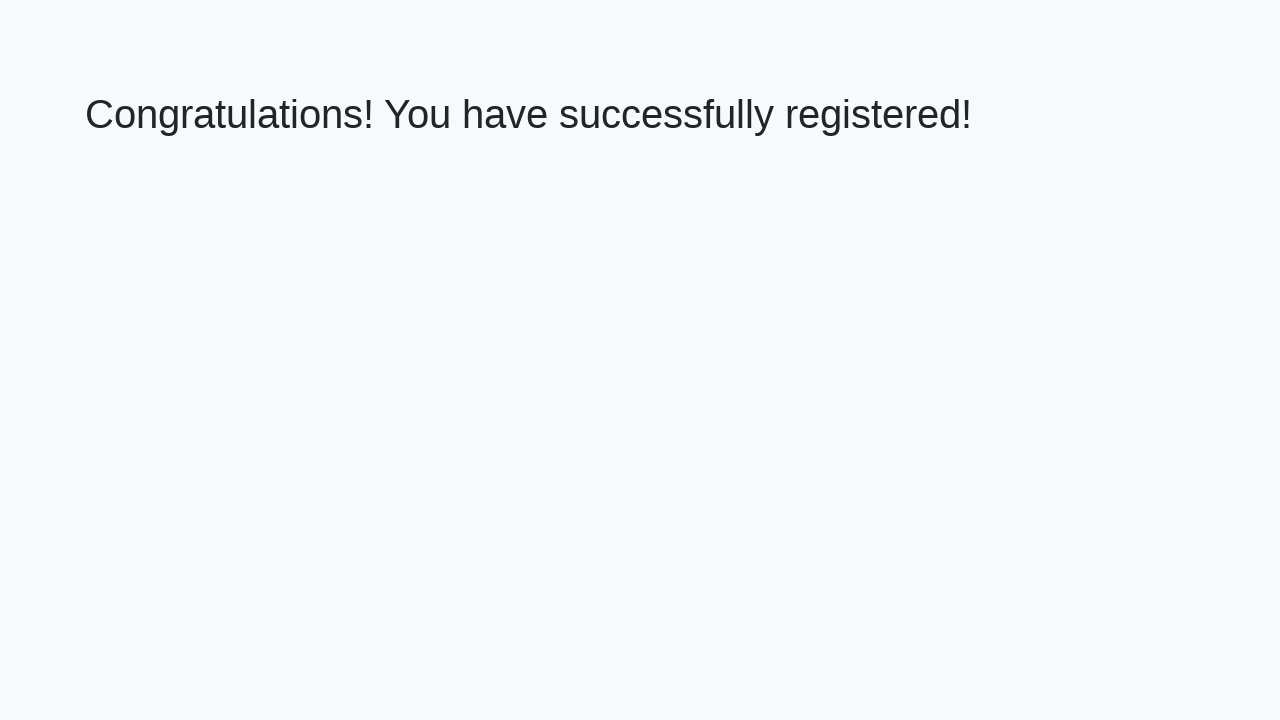